Tests the contact message functionality on demoblaze.com by clicking the Contact link, filling in email, name, and message fields, submitting the form, and verifying the success alert message.

Starting URL: https://www.demoblaze.com/index.html

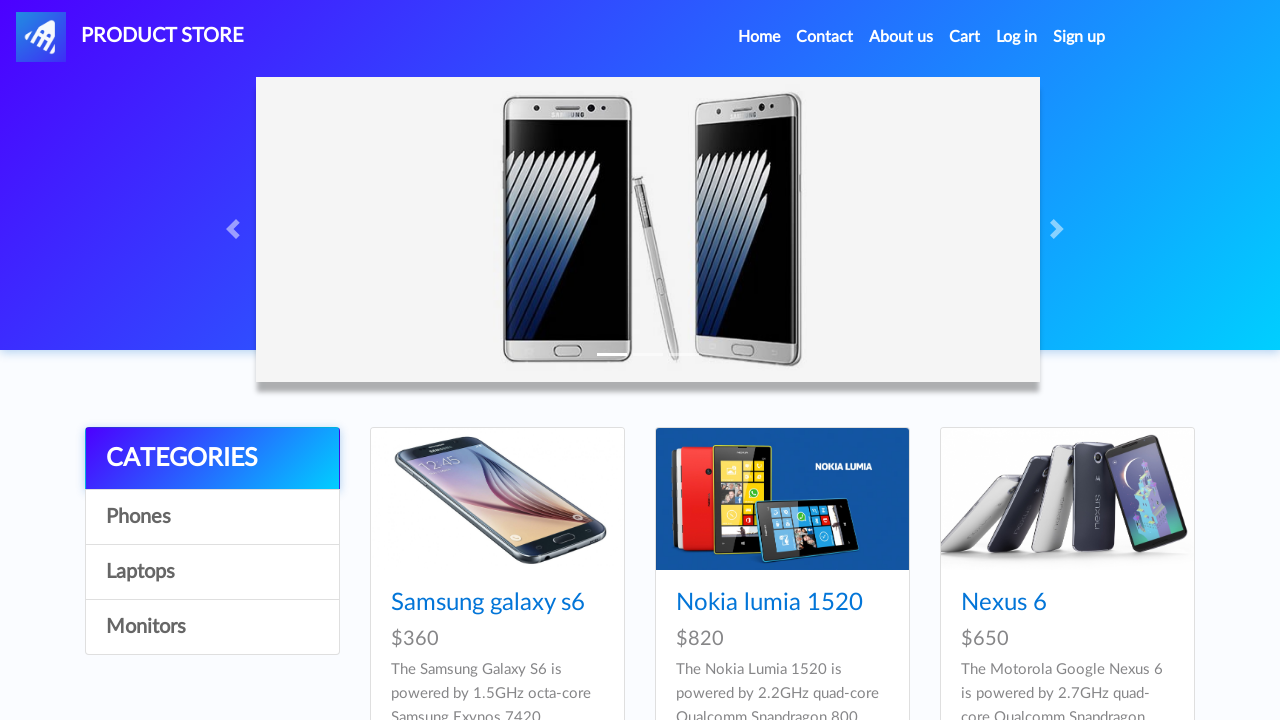

Clicked the Contact link in navigation at (825, 37) on a[data-target='#exampleModal']
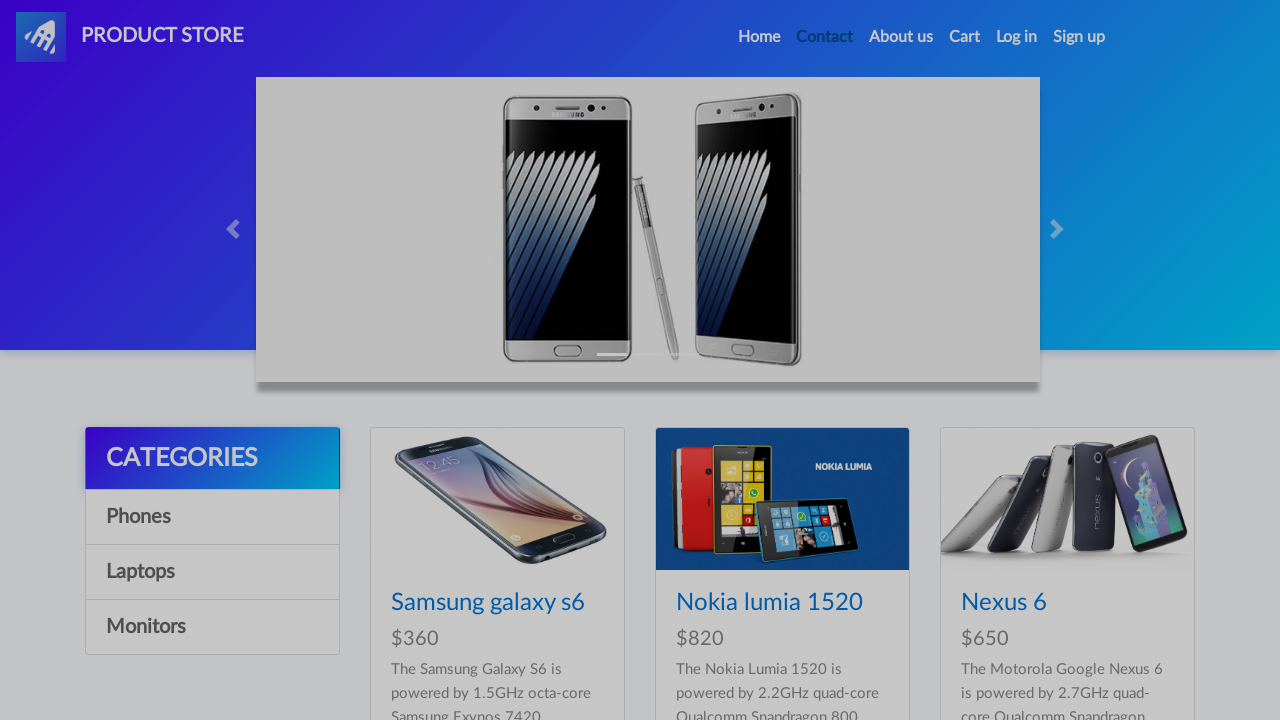

Contact modal appeared and email field is visible
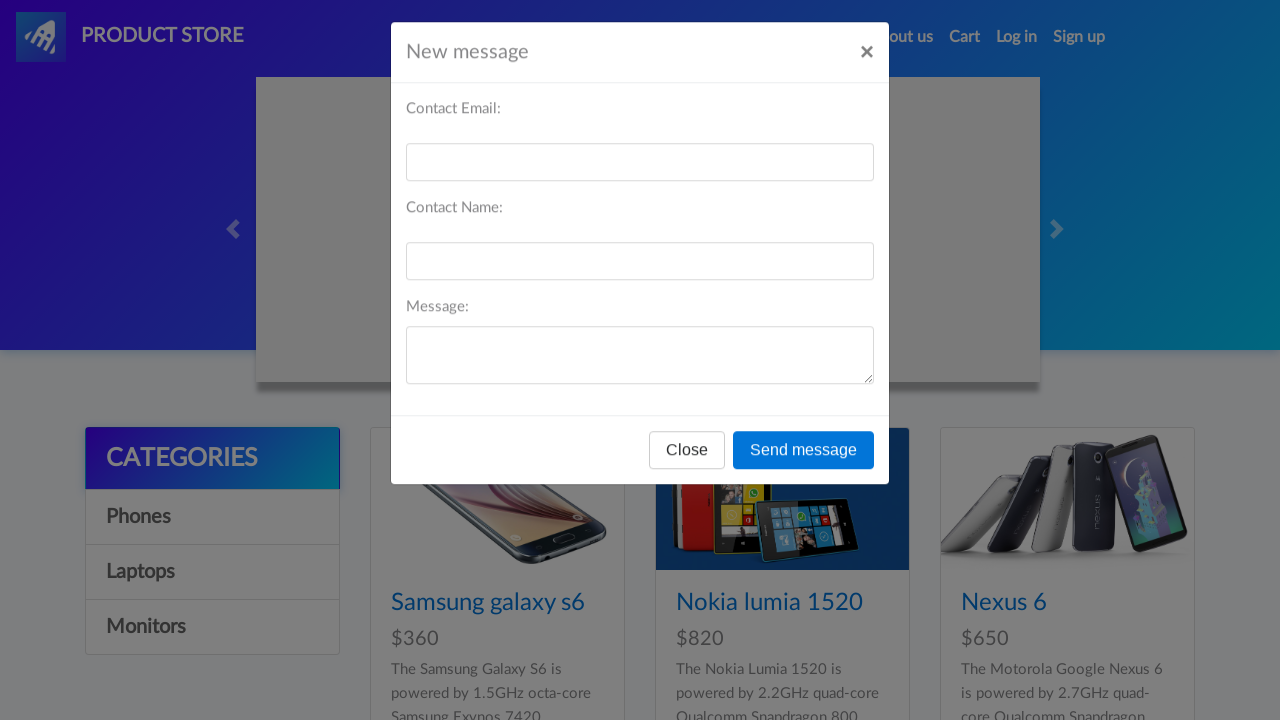

Filled email field with 'johndoe@example.com' on #recipient-email
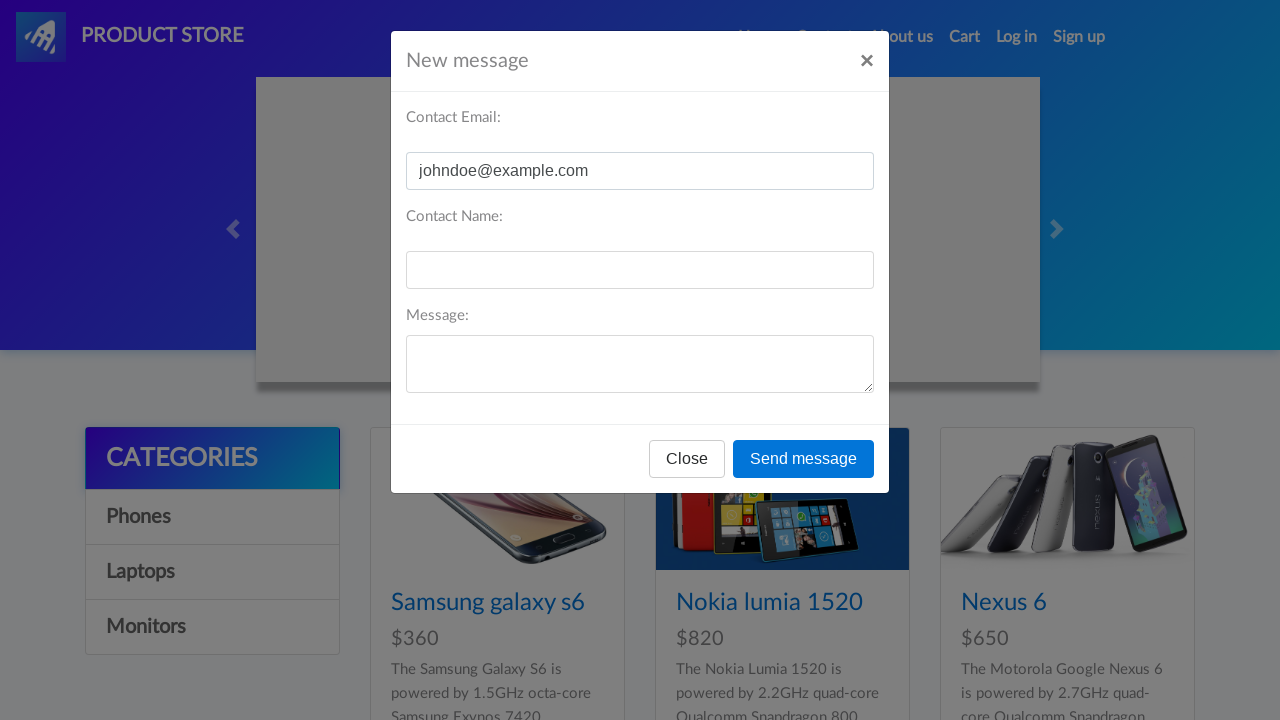

Filled name field with 'John Doe' on #recipient-name
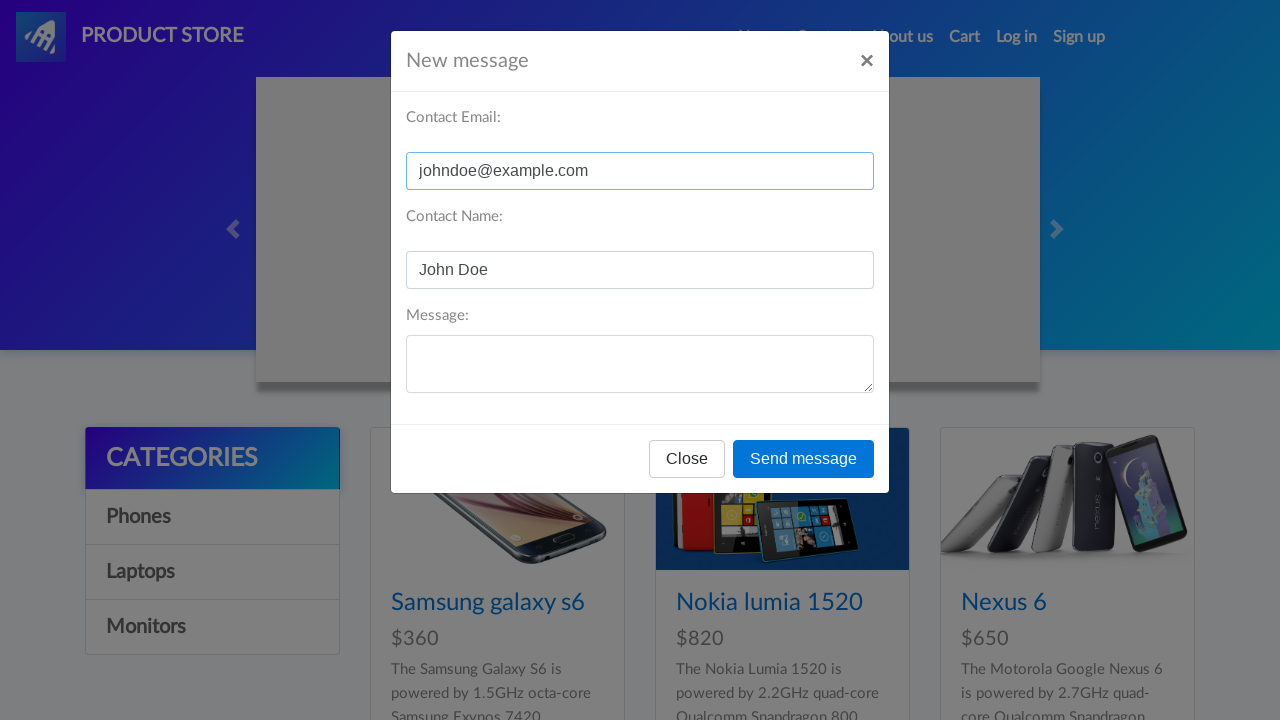

Filled message field with 'Hello, this is a test message!' on #message-text
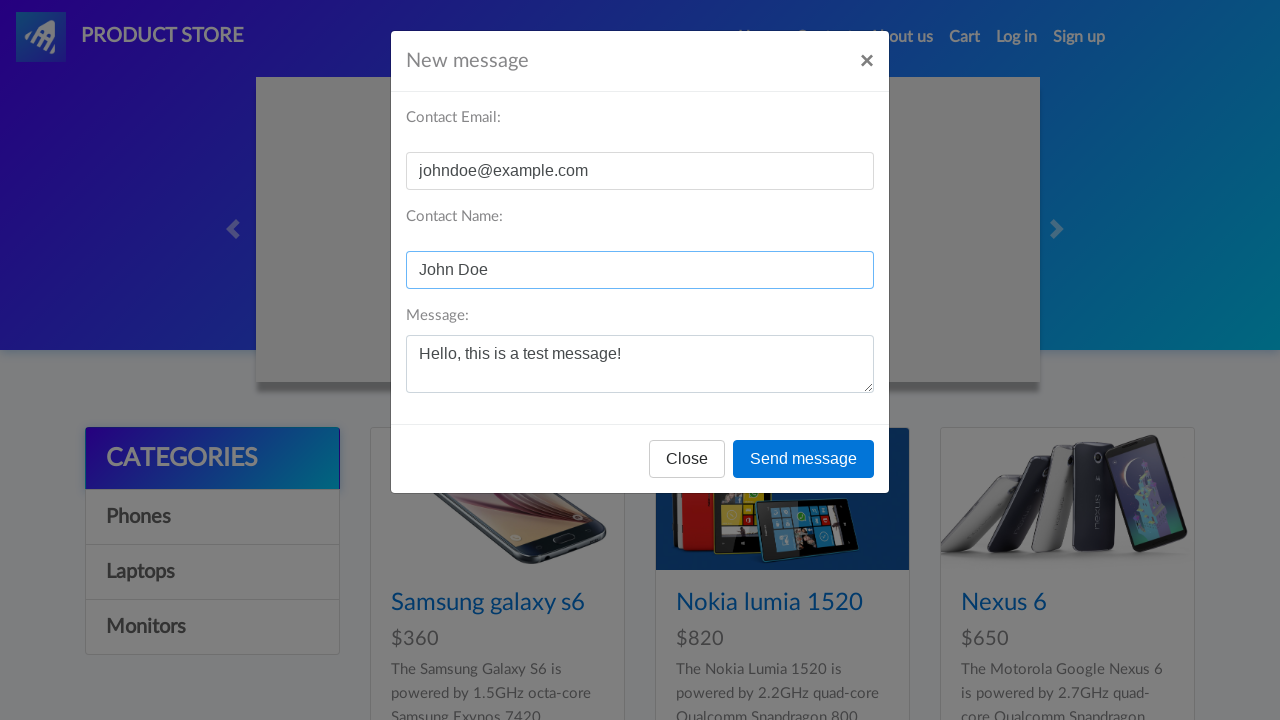

Clicked the Send message button at (804, 459) on xpath=//div[@id='exampleModal']//button[contains(text(),'Send message')]
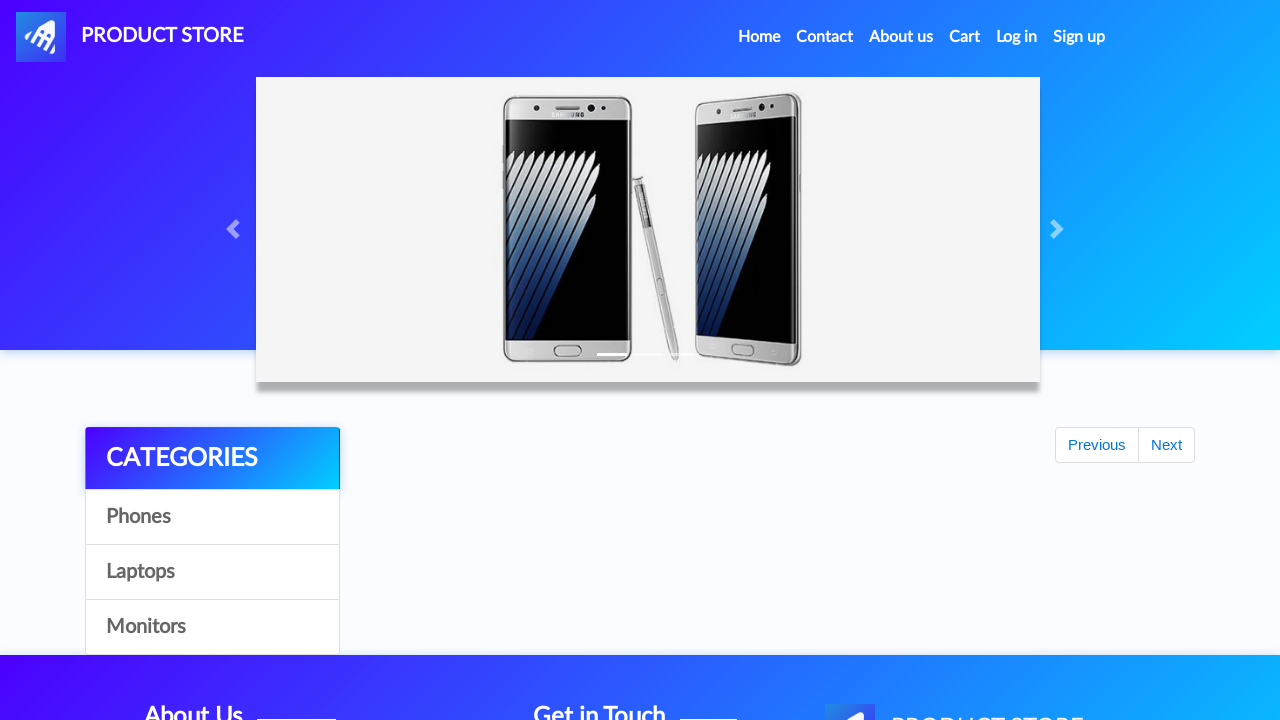

Set up alert dialog handler to accept dialogs
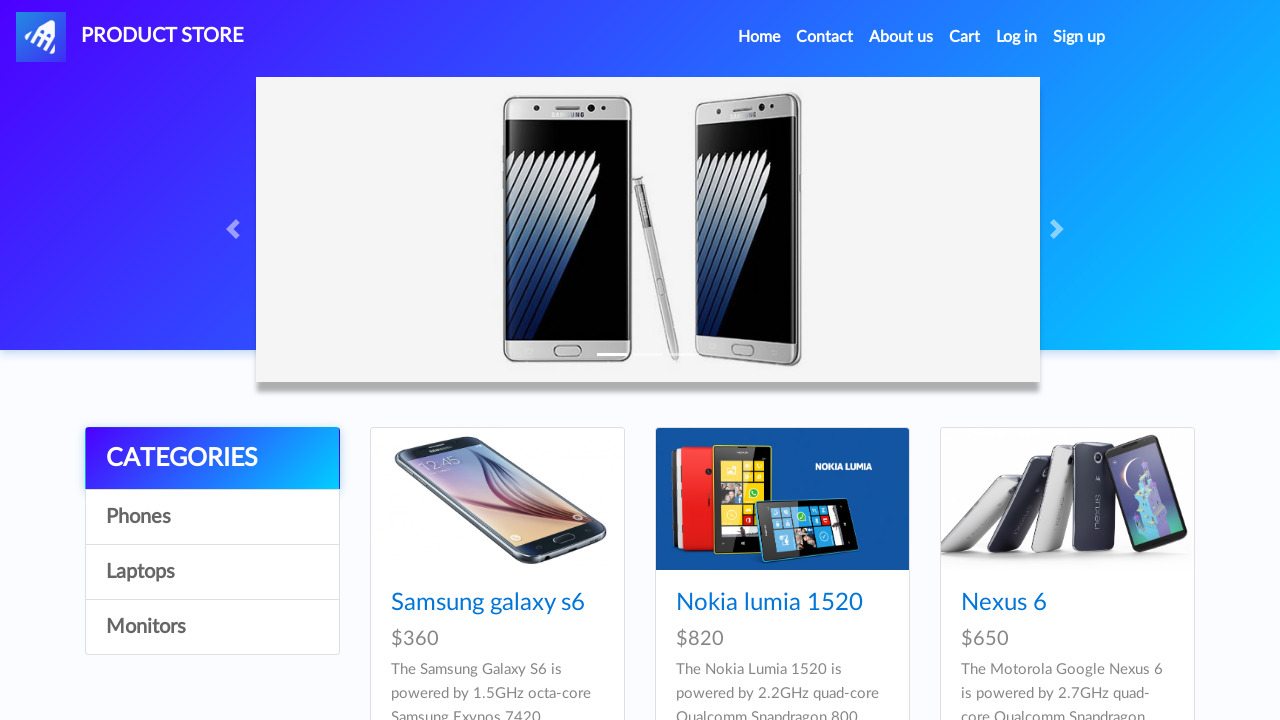

Waited 1 second for alert to appear and be processed
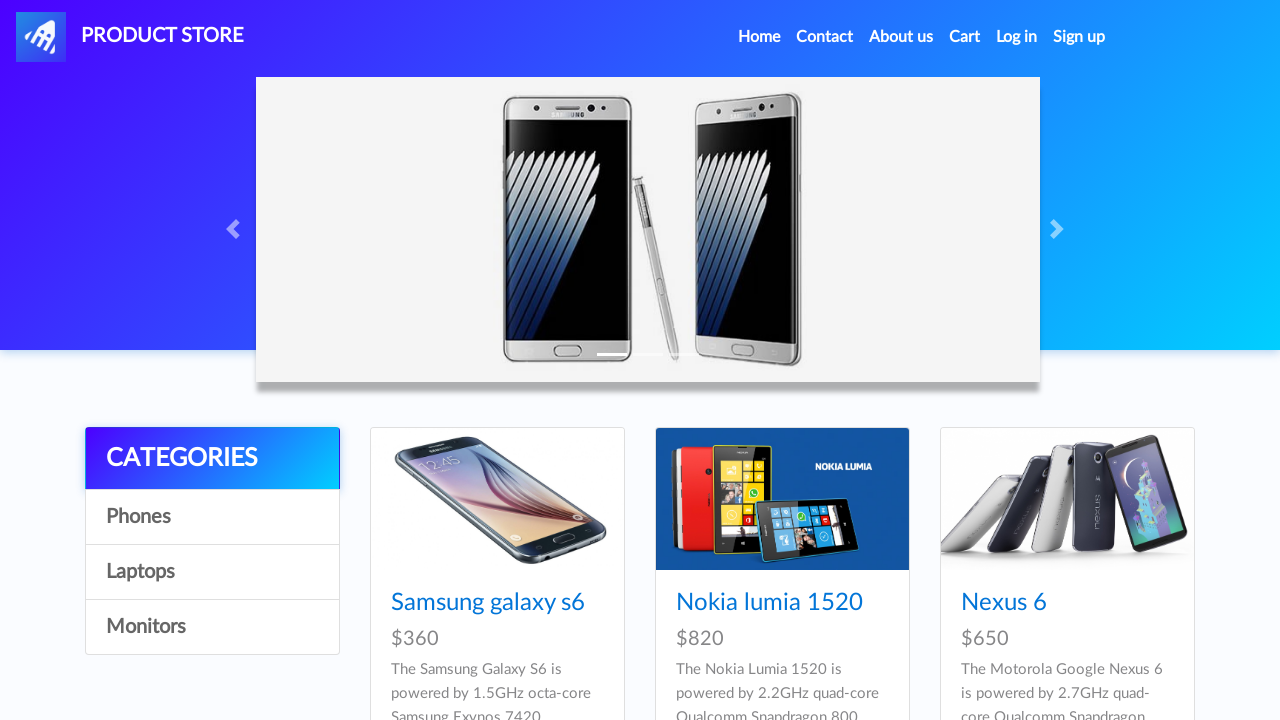

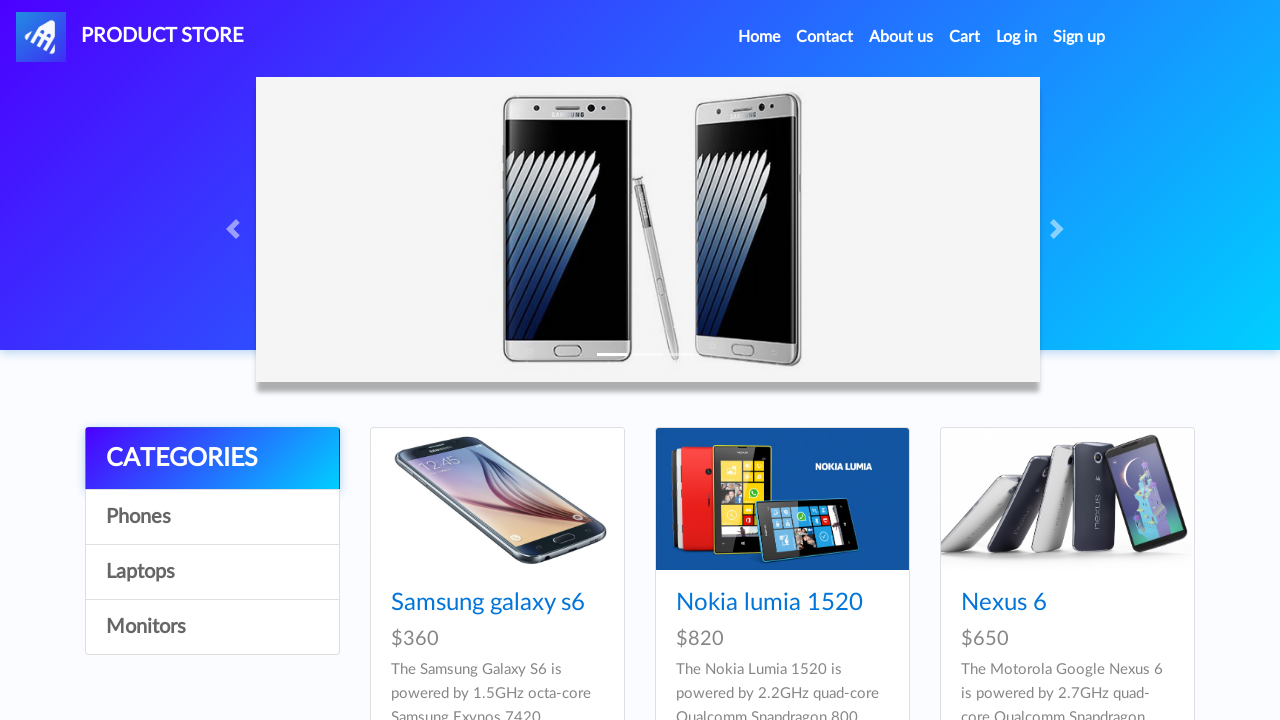